Tests radio button functionality by clicking various radio buttons and checking their selection states on a demo page

Starting URL: https://www.leafground.com/radio.xhtml

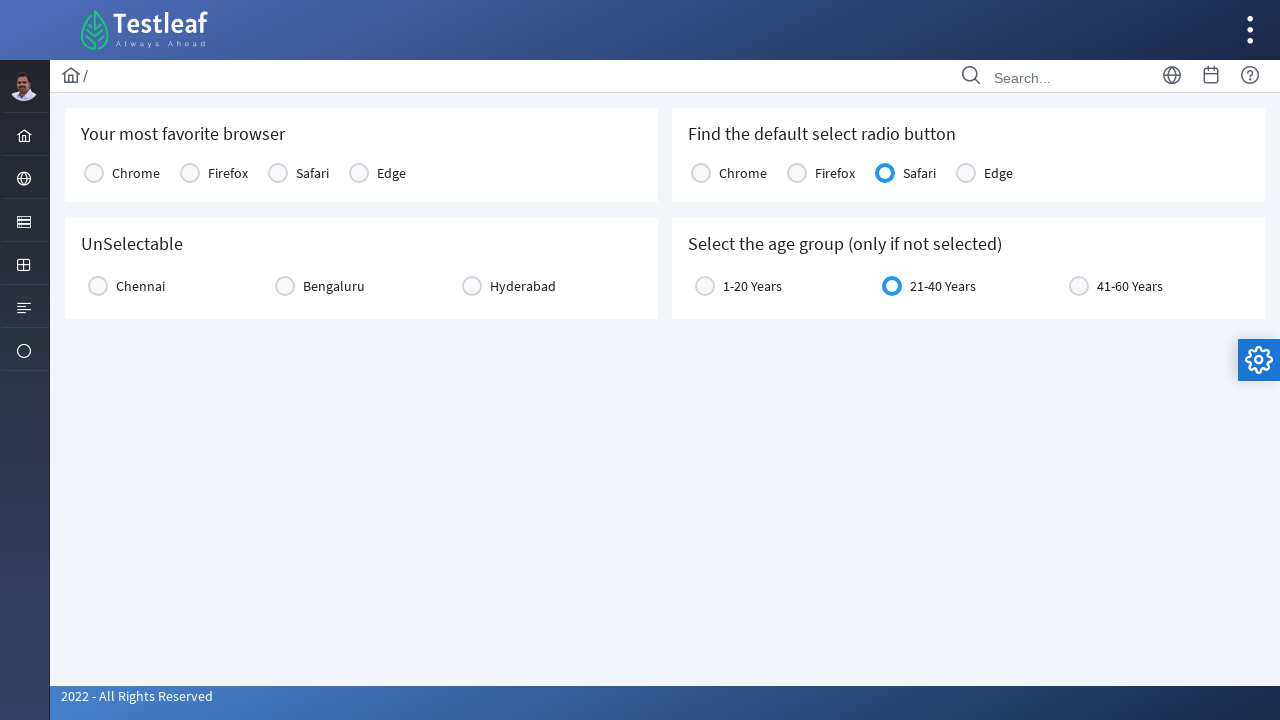

Clicked on the 9th radio button box at (94, 173) on (//div[@class='ui-radiobutton-box ui-widget ui-corner-all ui-state-default']//sp
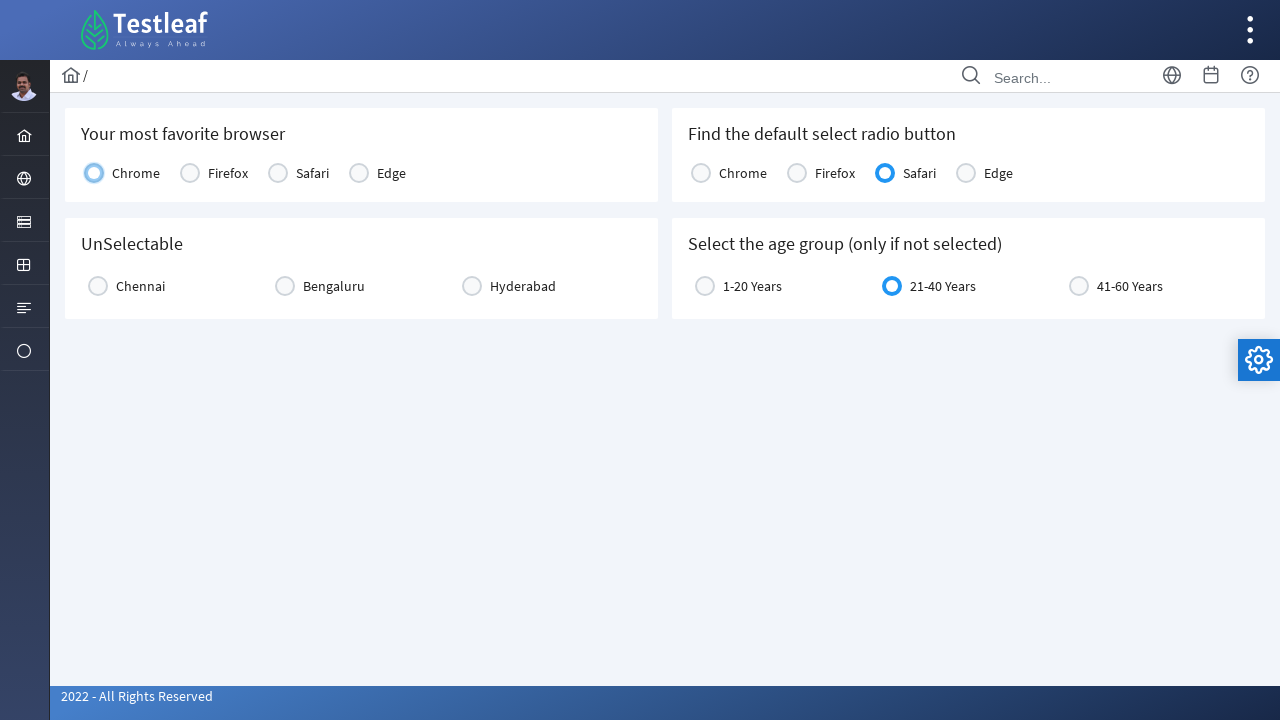

Waited 2 seconds for UI update
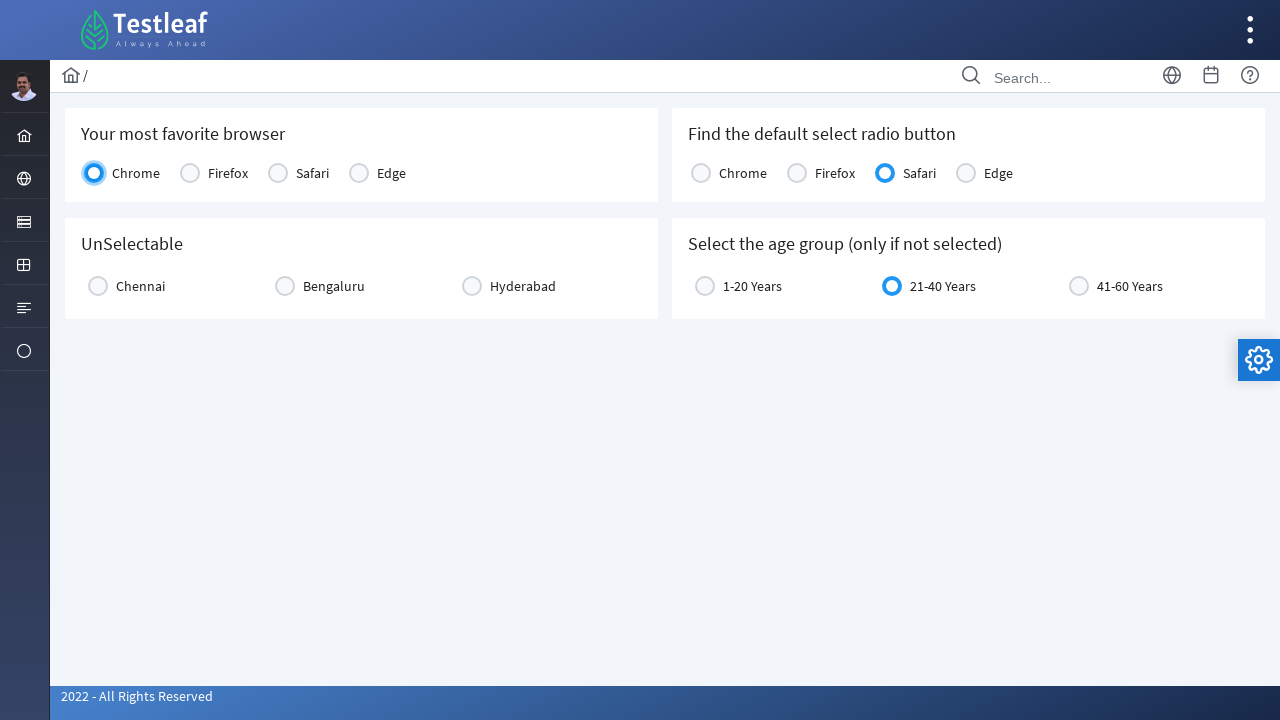

Clicked on the 12th radio button box at (98, 286) on (//div[@class='ui-radiobutton-box ui-widget ui-corner-all ui-state-default'])[12
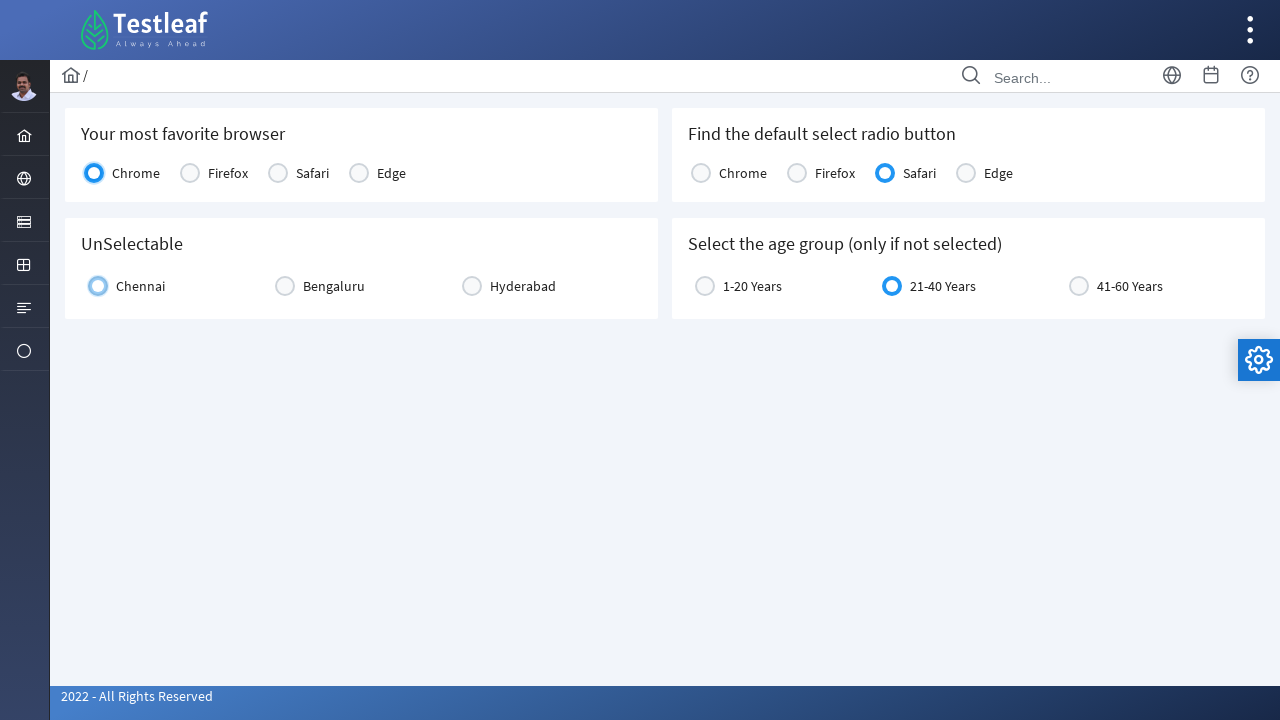

Waited 3 seconds for UI update
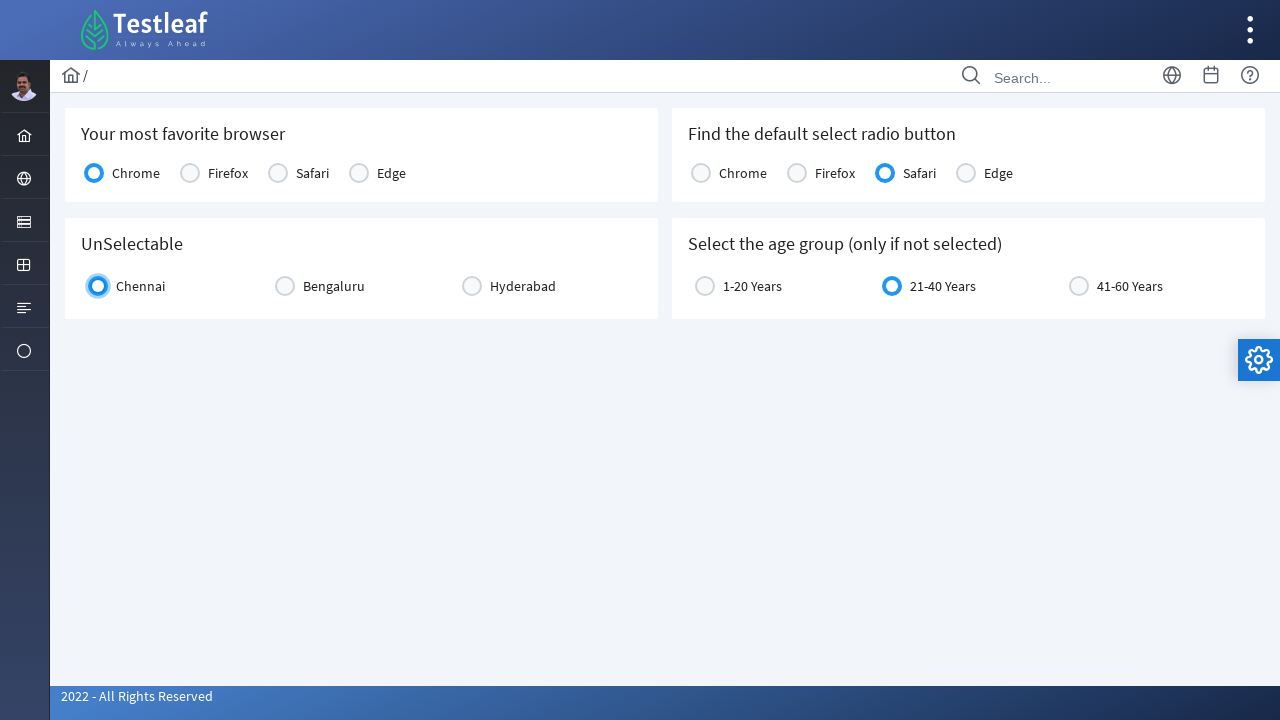

Clicked on the 2nd radio button to test toggle behavior at (98, 286) on (//span[@class='ui-radiobutton-icon ui-icon ui-c ui-icon-bullet'])[2]
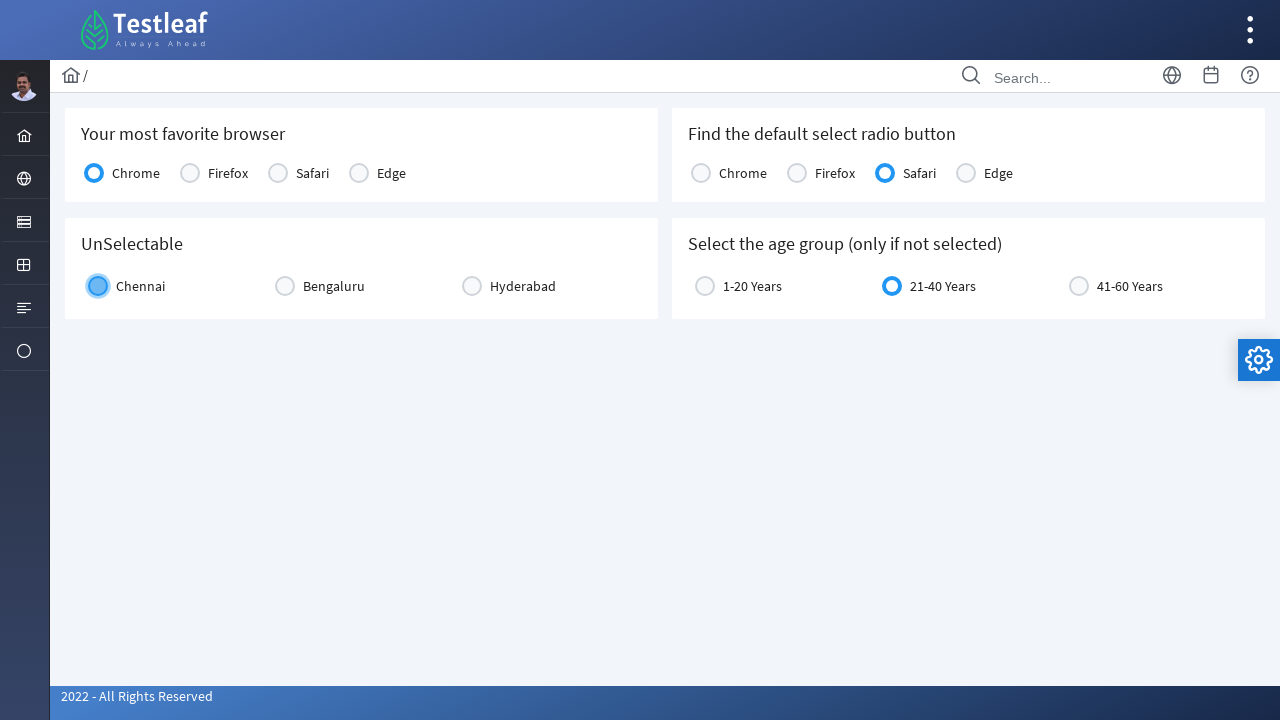

Located the 2nd radio button element for visibility check
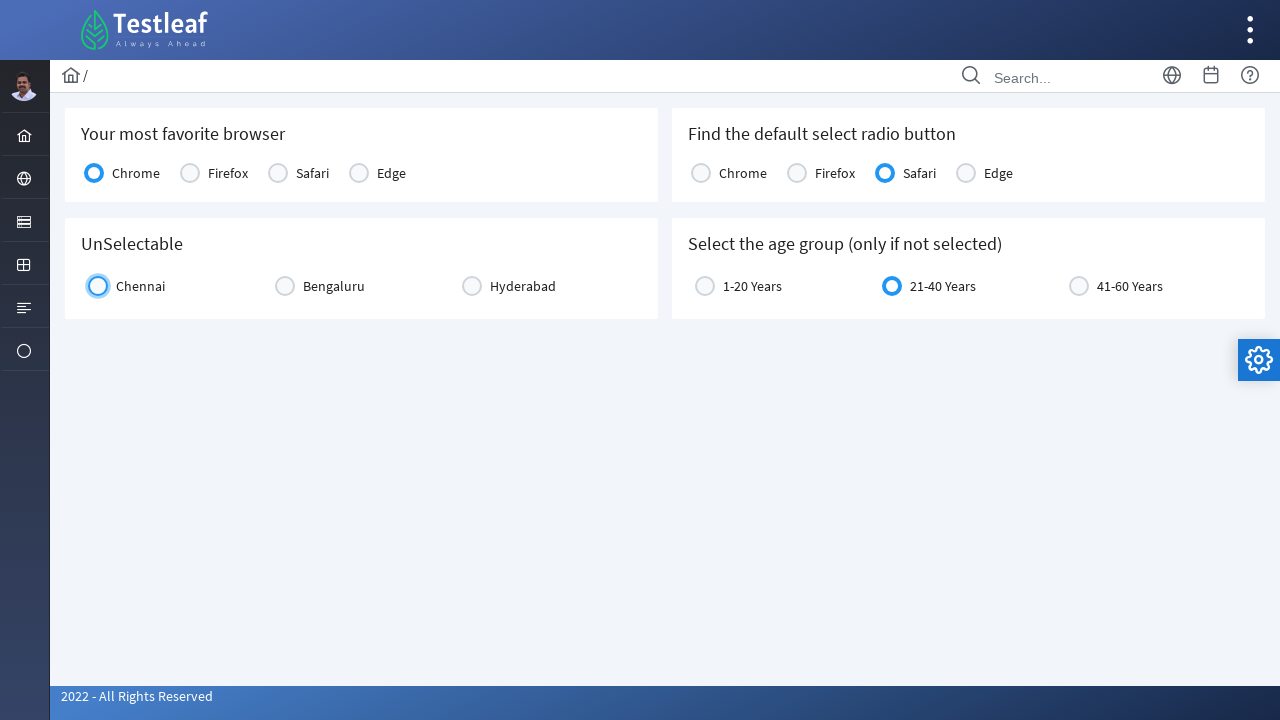

Verified that radio button is selected
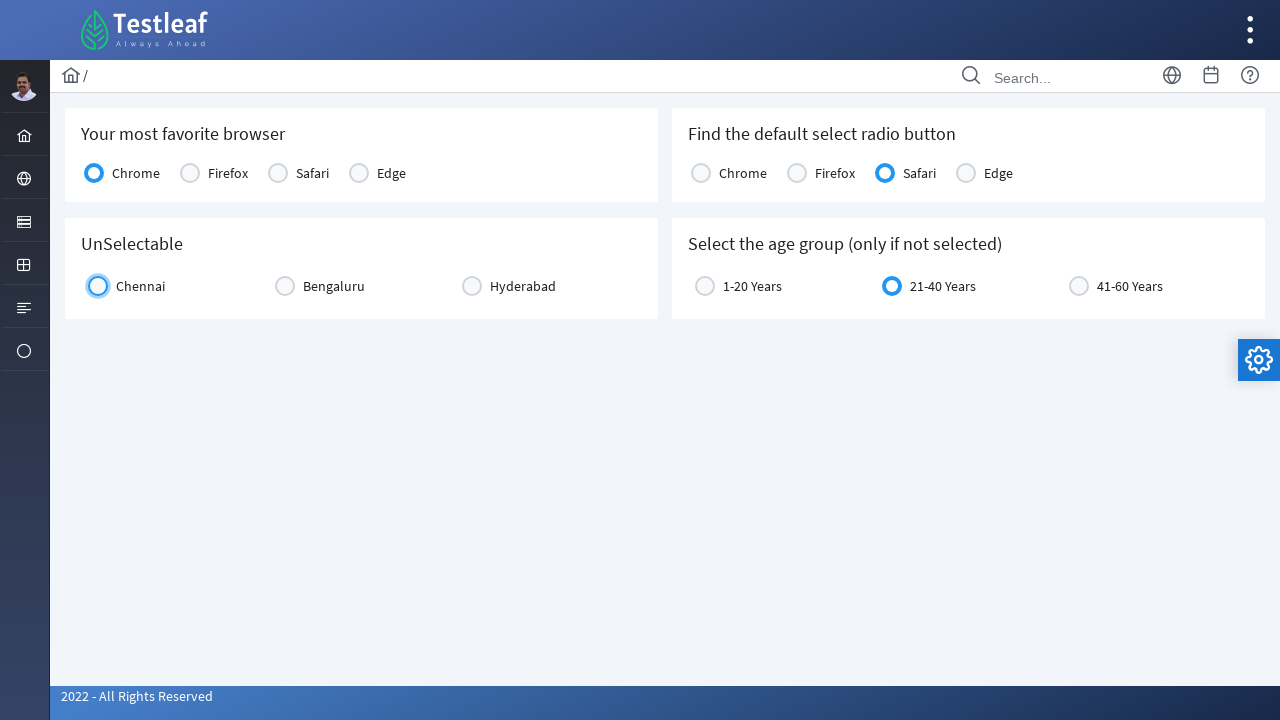

Checked default selection status: True
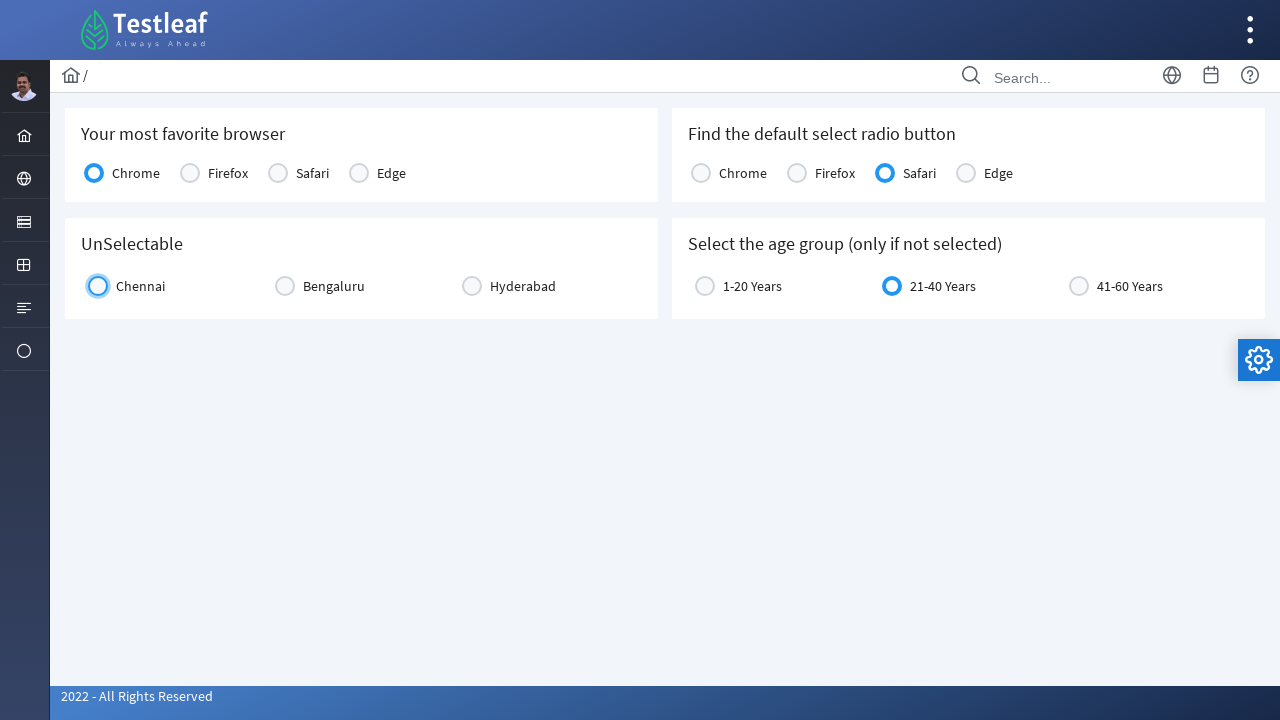

Checked age group selection status: True
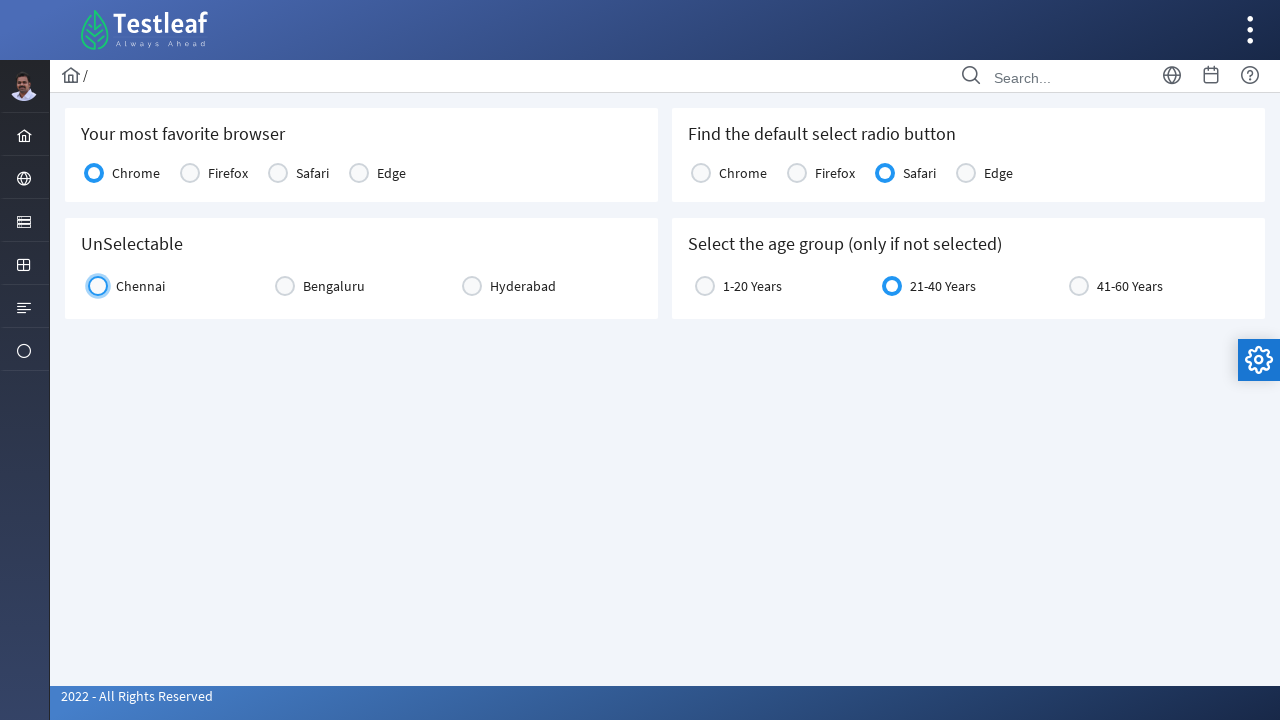

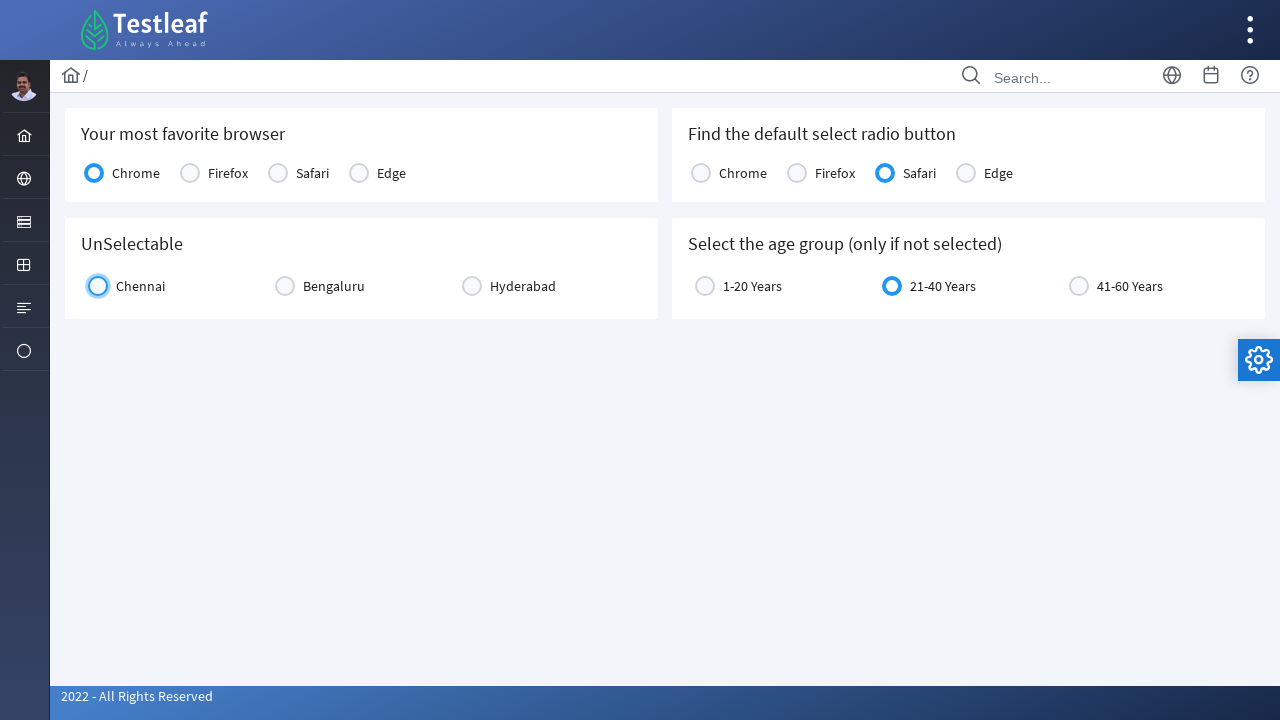